Tests cursor style dragging for the third text element (bottom cursor) on the Cursor Style tab.

Starting URL: https://demoqa.com/dragabble

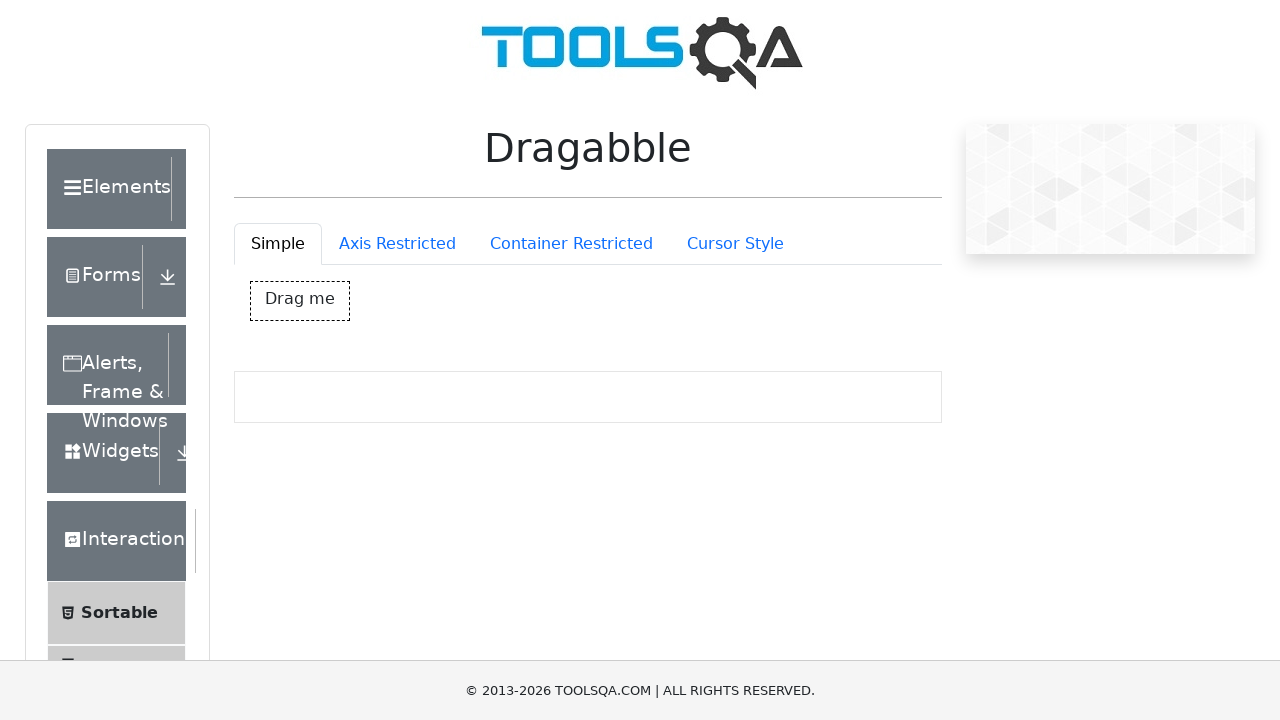

Clicked Cursor Style tab at (735, 244) on #draggableExample-tab-cursorStyle
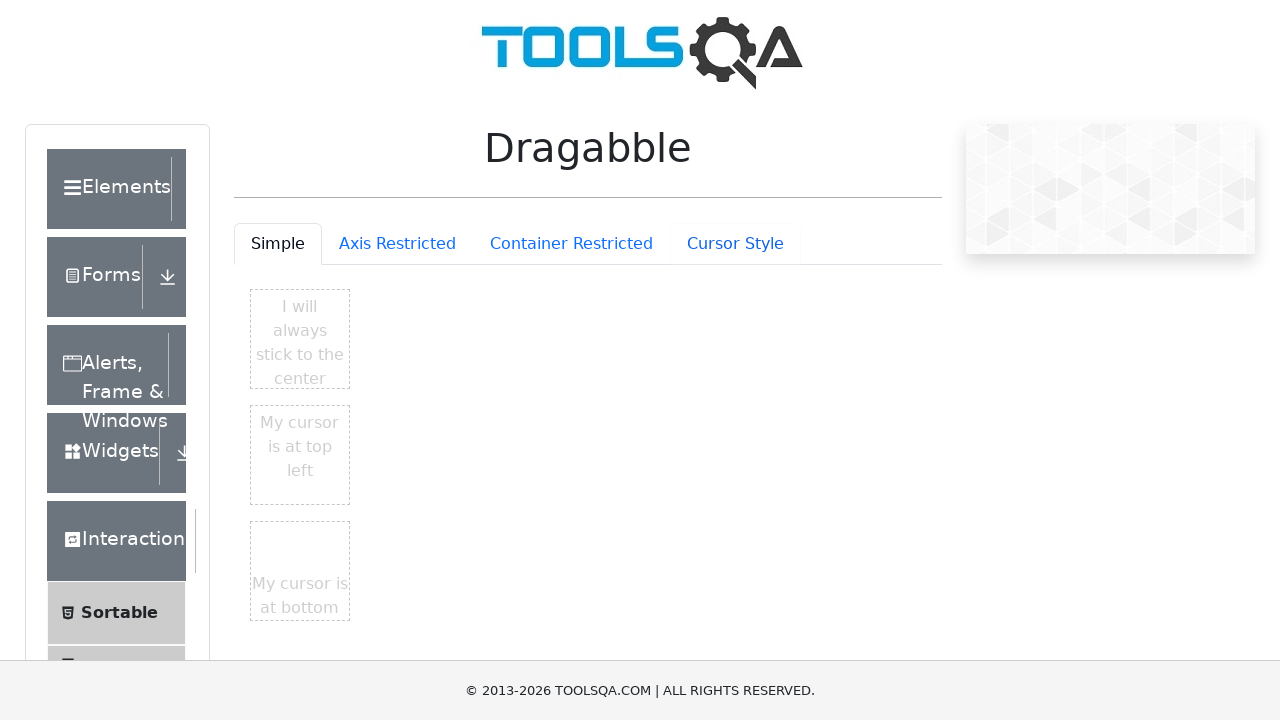

Third cursor style element (cursorBottom) is visible and ready
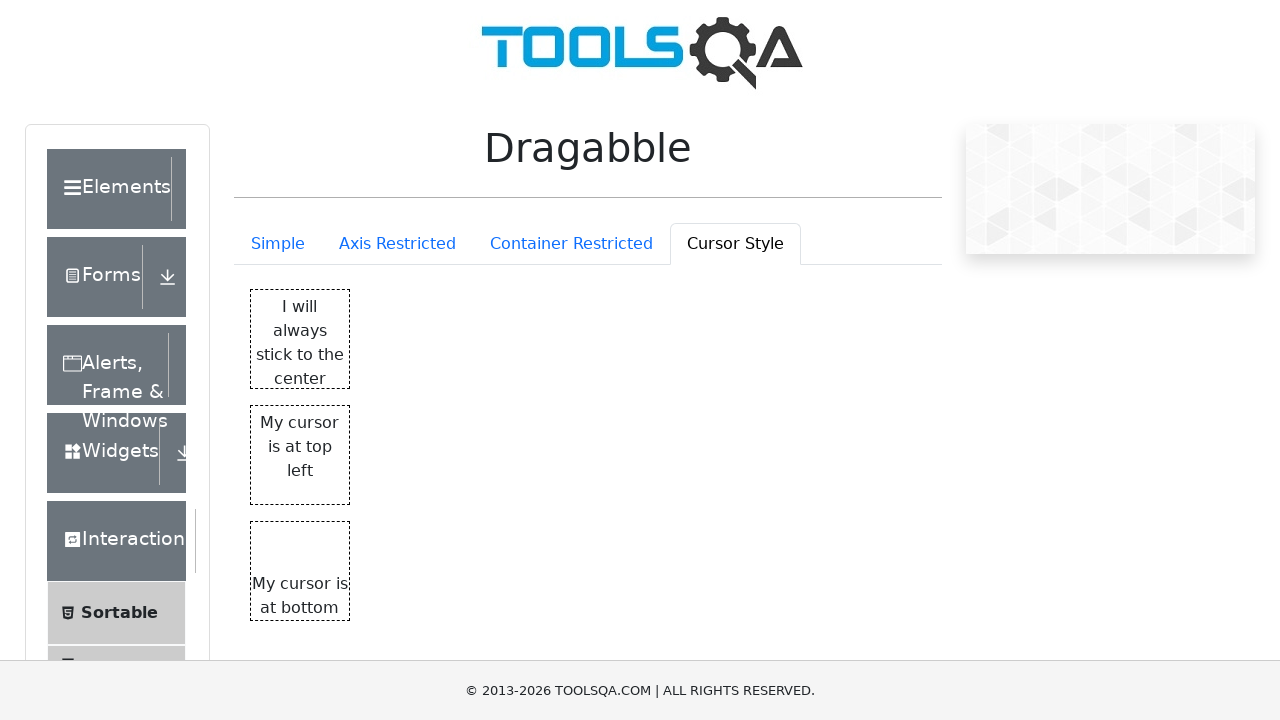

Moved mouse to center of third cursor style element at (300, 571)
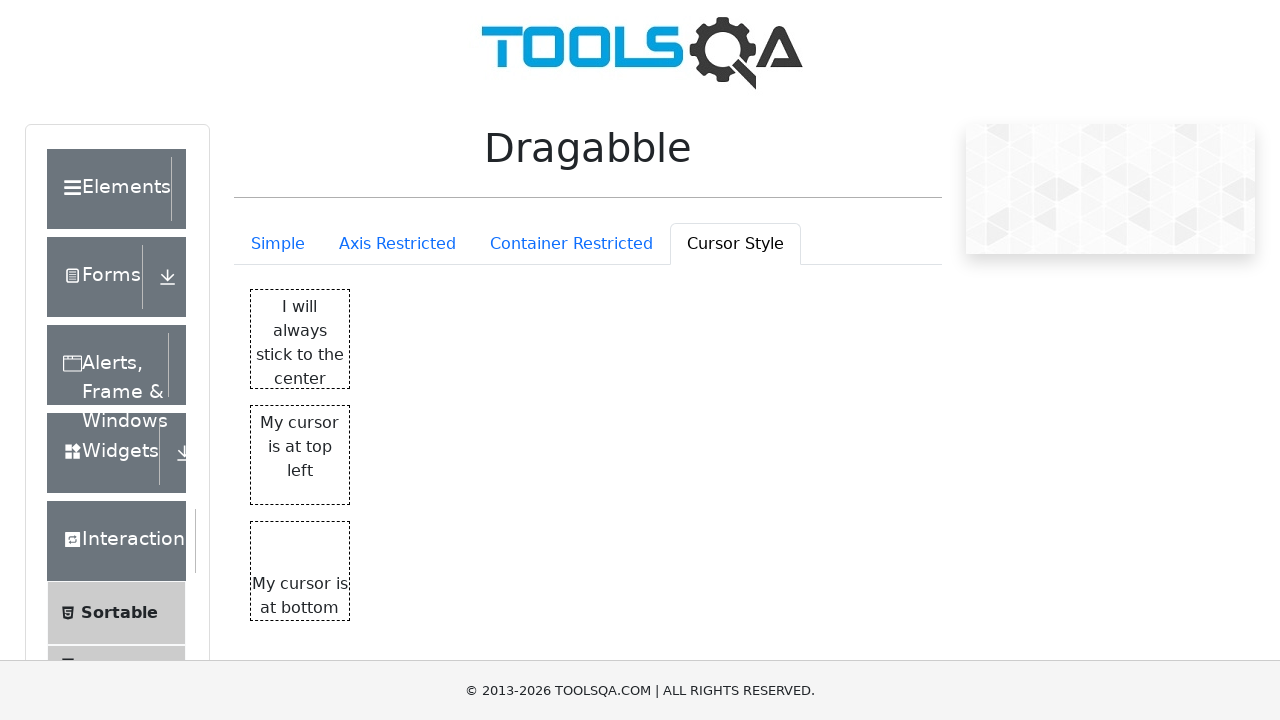

Mouse button pressed down on third cursor style element at (300, 571)
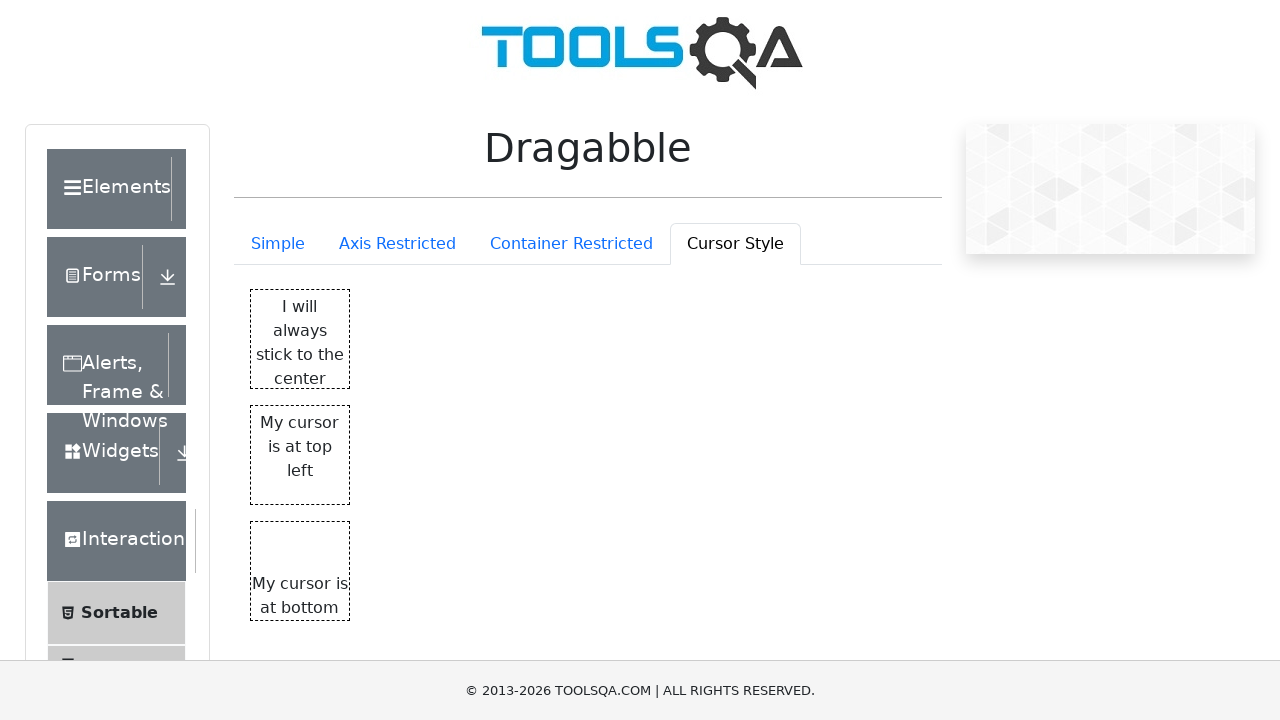

Dragged third cursor style element 100 pixels right and 100 pixels down at (350, 621)
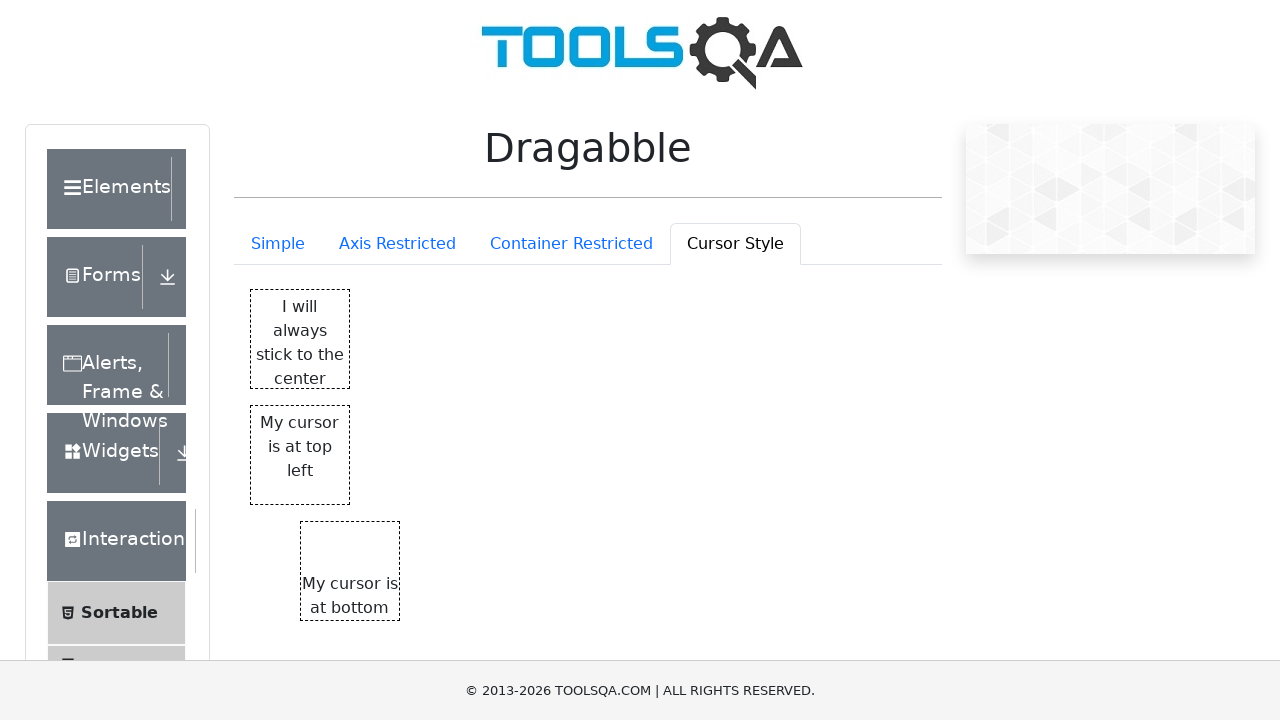

Released mouse button to complete drag operation on third cursor style element at (350, 621)
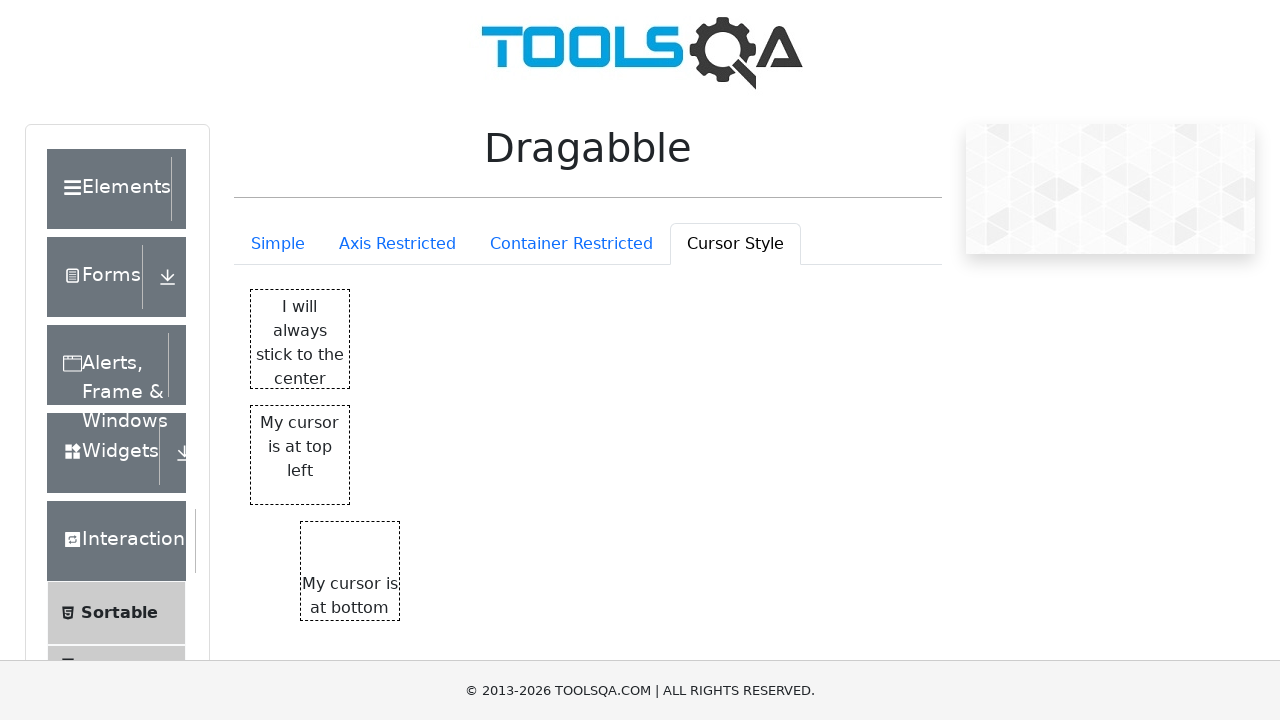

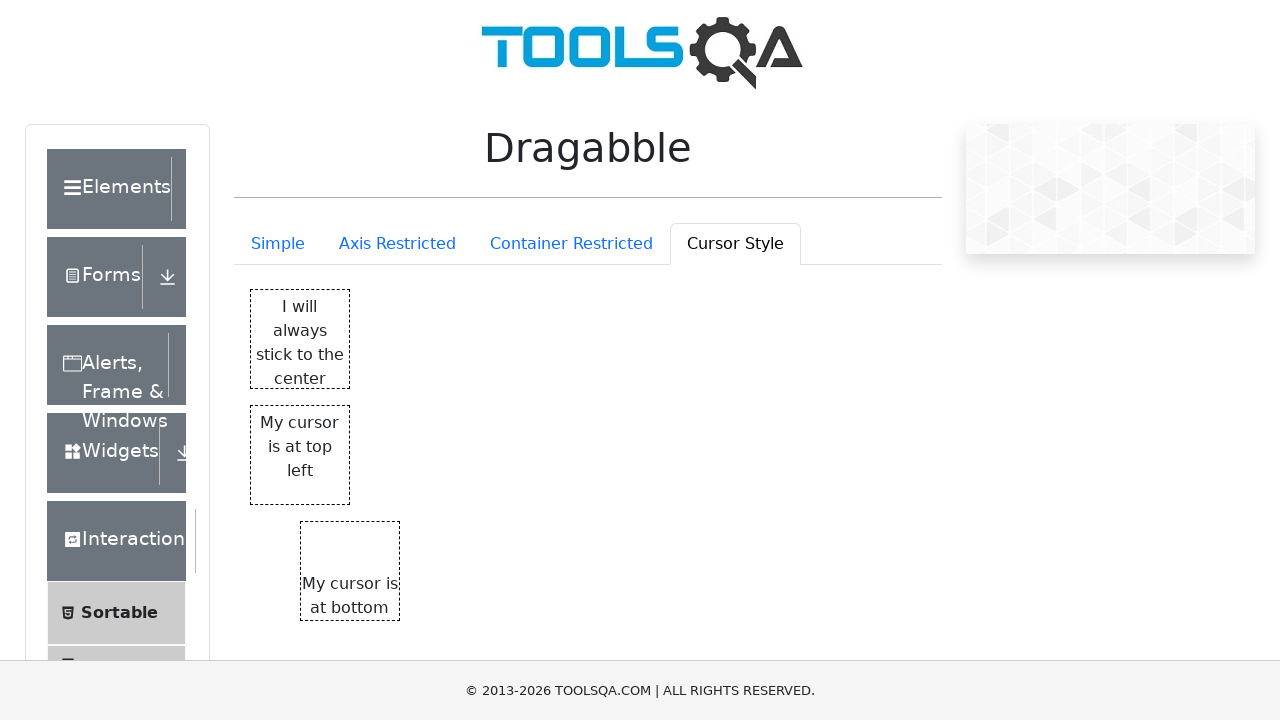